Tests iframe handling by switching to a frame and clicking a link within it

Starting URL: https://www.tutorialspoint.com/selenium/practice/frames.php

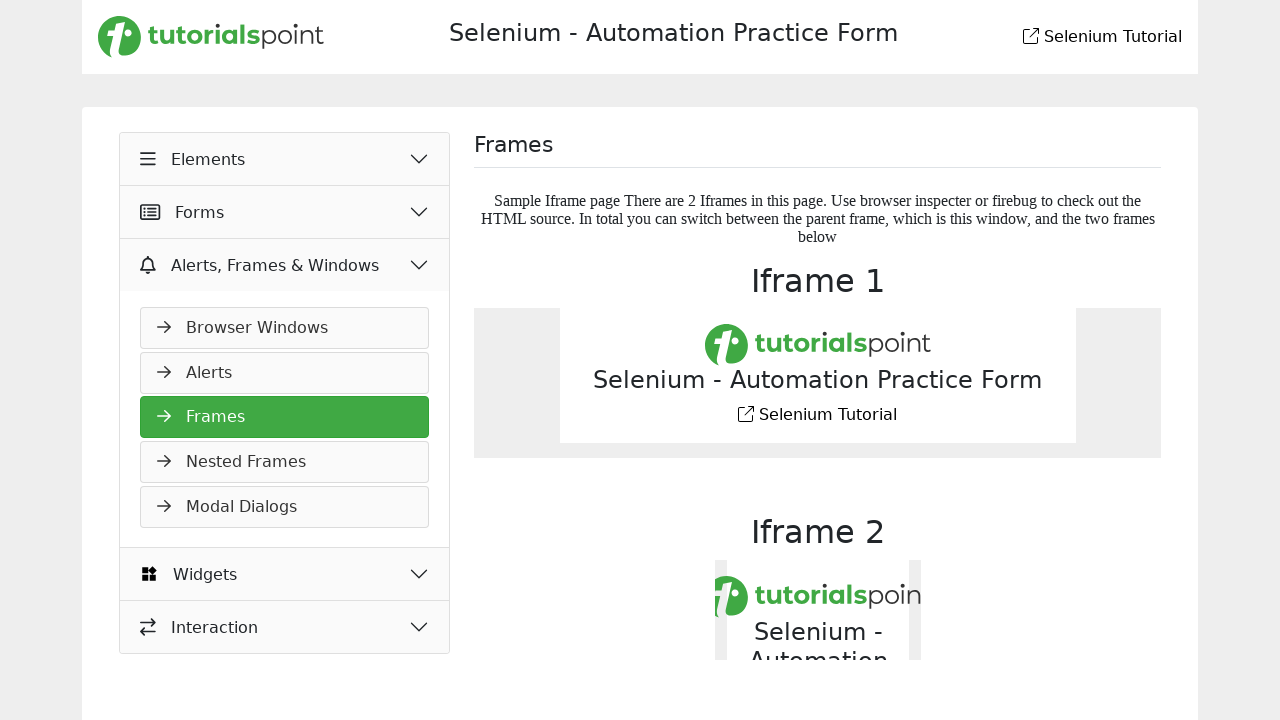

Located the first iframe element on the page
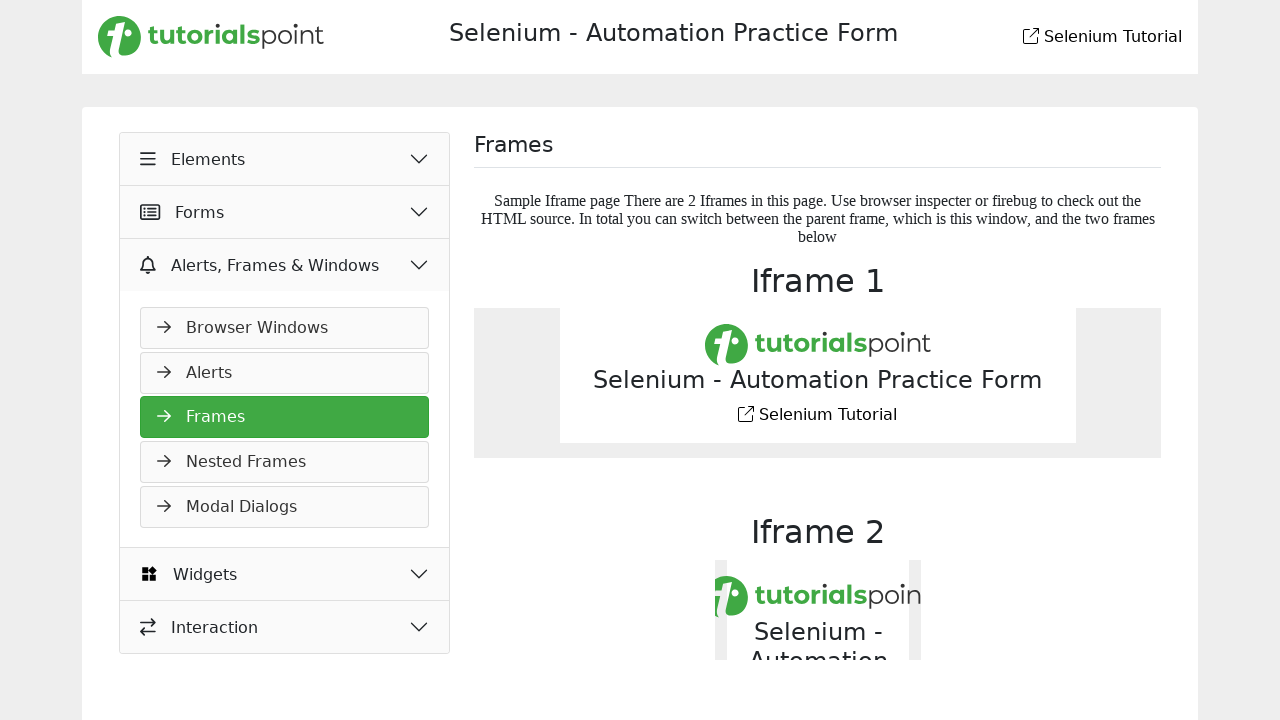

Clicked the first link in the header within the iframe at (818, 345) on iframe >> nth=0 >> internal:control=enter-frame >> xpath=//header//a >> nth=0
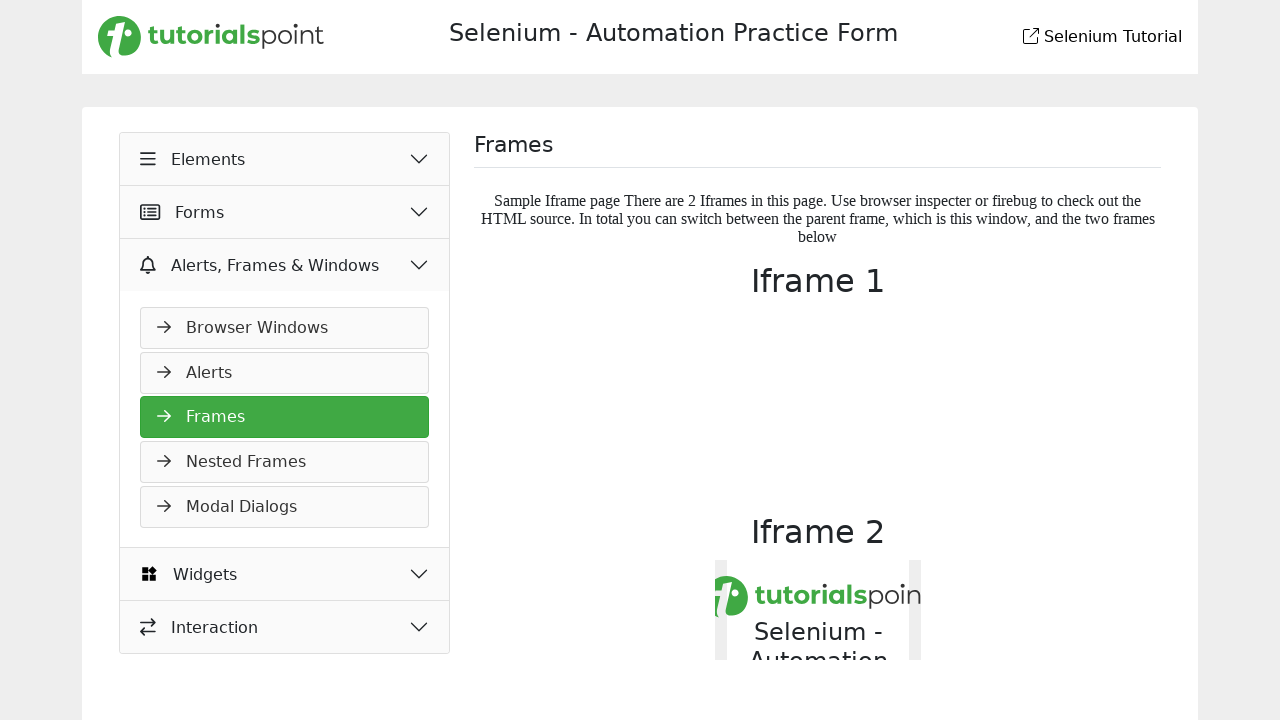

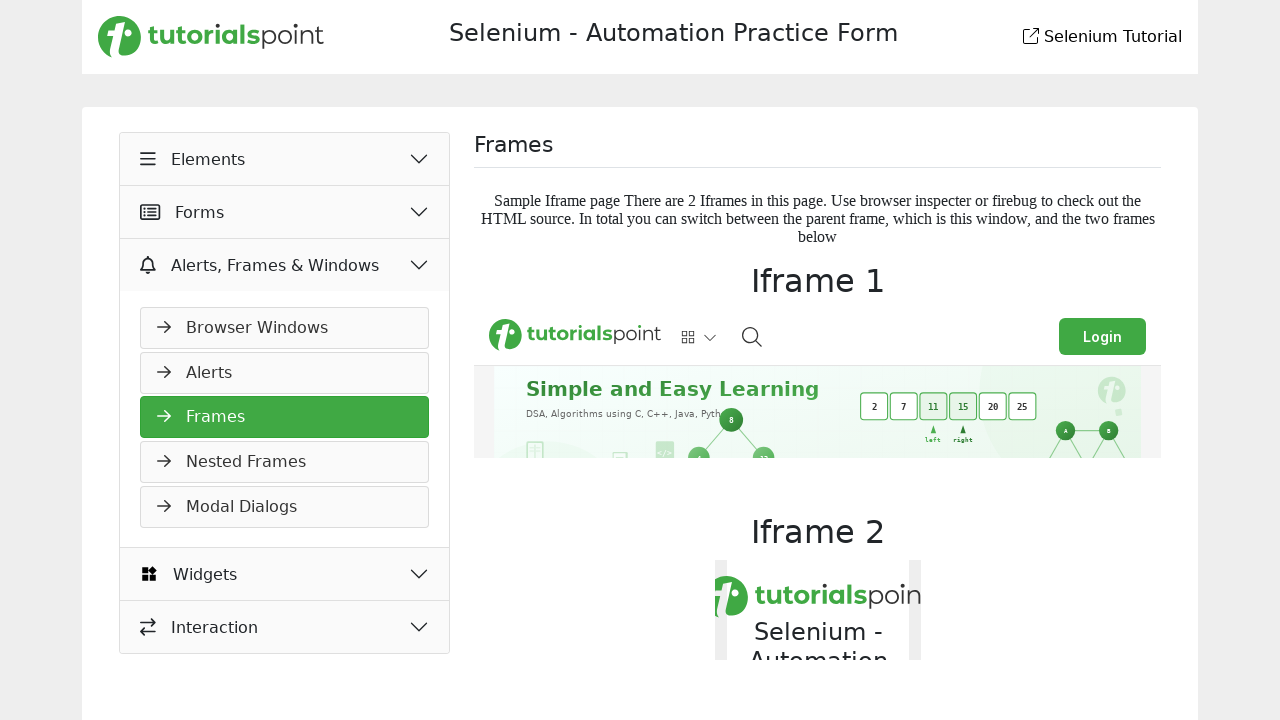